Tests a simple form submission by filling in first name, last name, city (firstname field), and country fields, then clicking the submit button.

Starting URL: http://suninjuly.github.io/simple_form_find_task.html

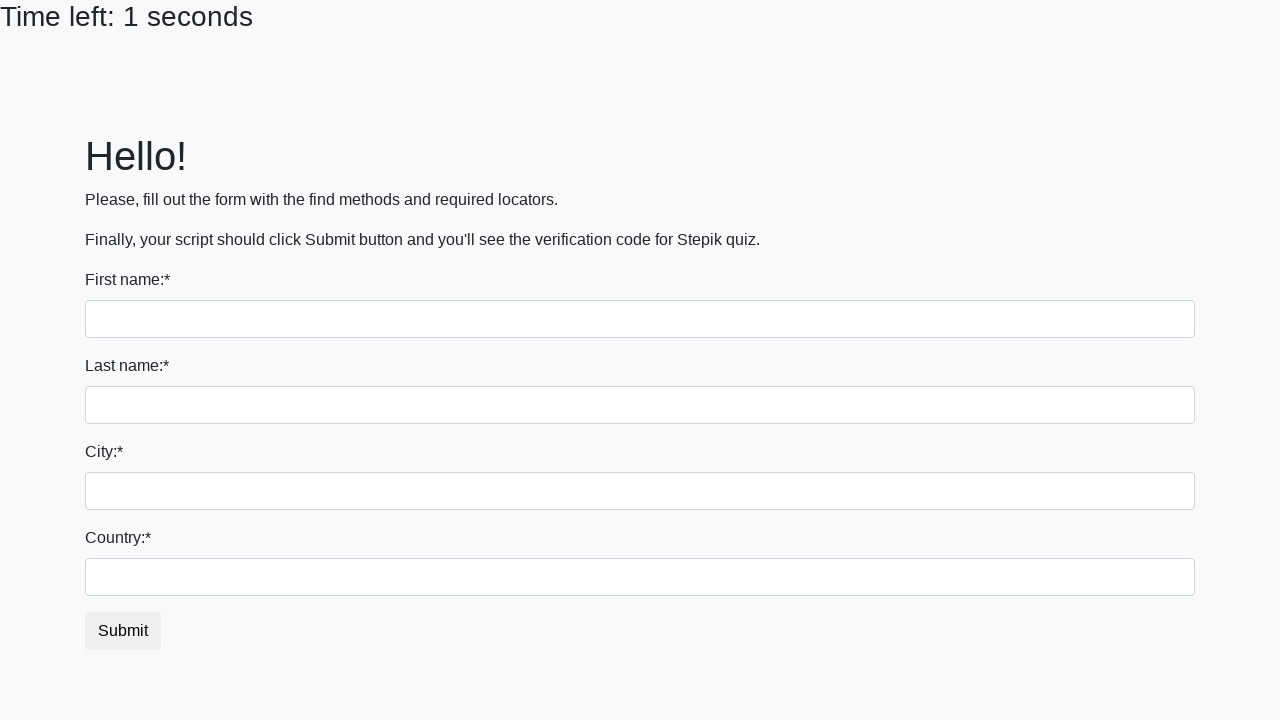

Filled first name field with 'Ivan' on input[name='first_name']
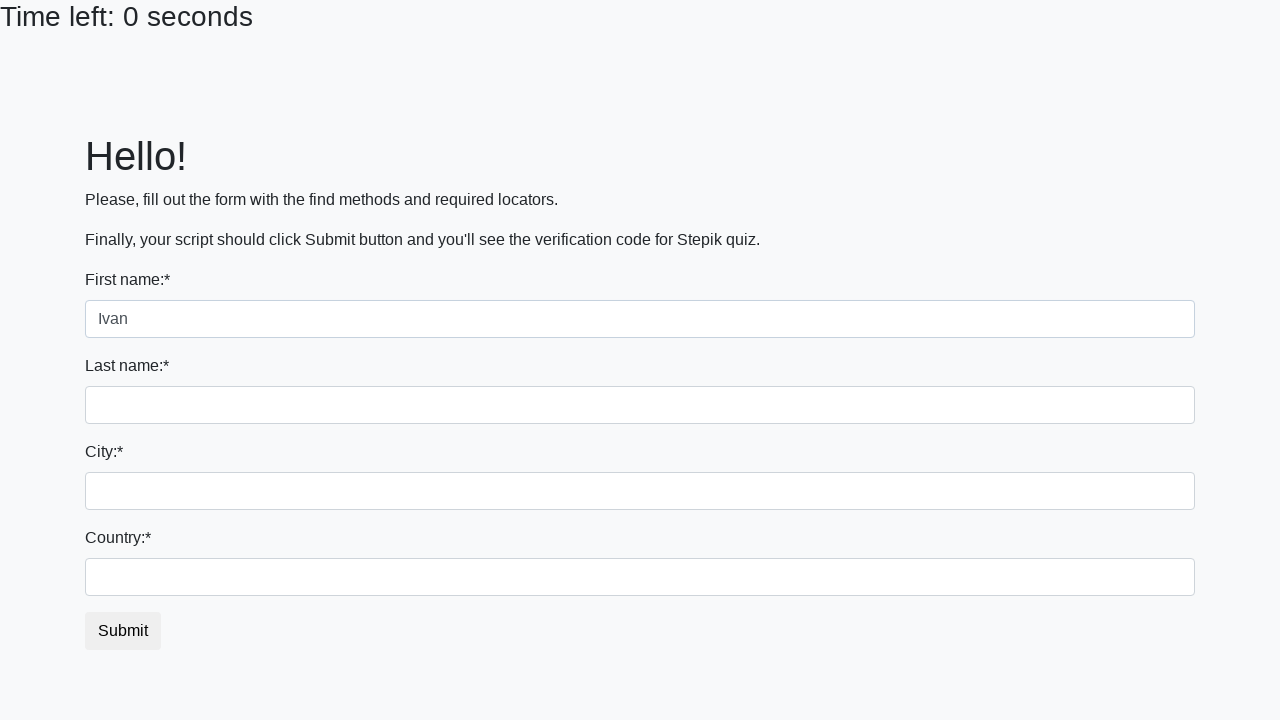

Filled last name field with 'Petrov' on input[name='last_name']
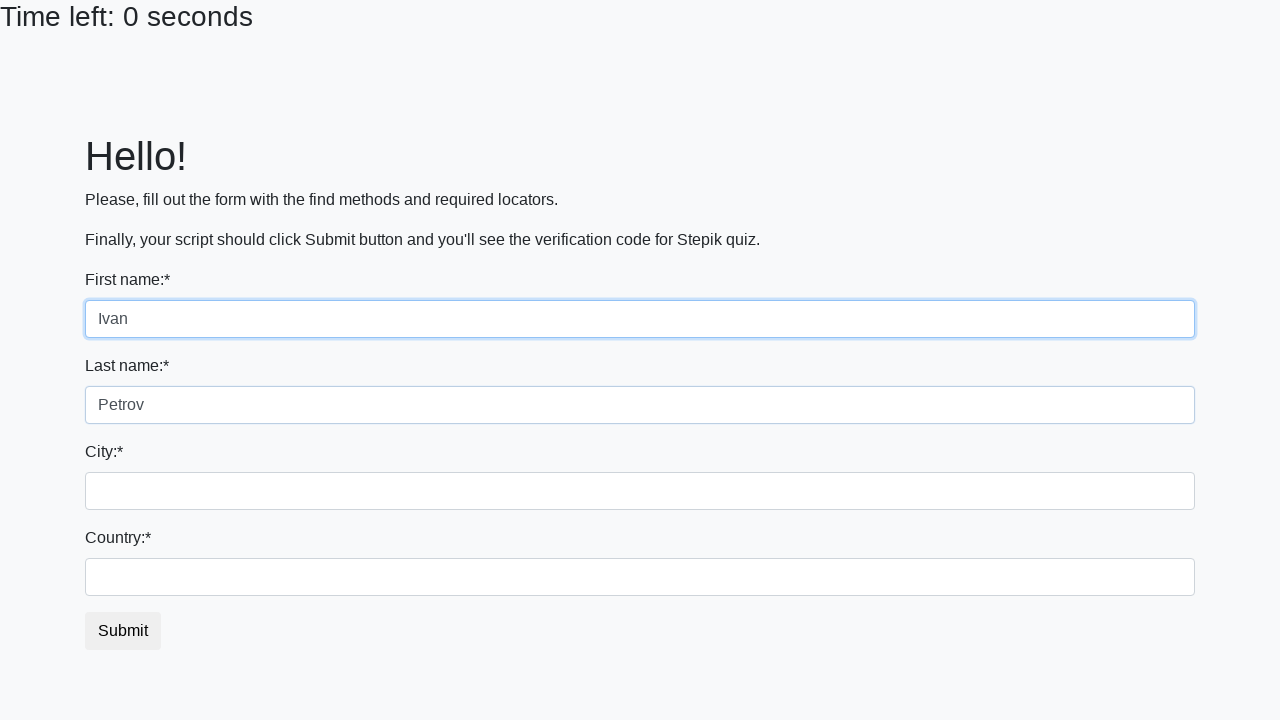

Filled city/firstname field with 'Smolensk' on input[name='firstname']
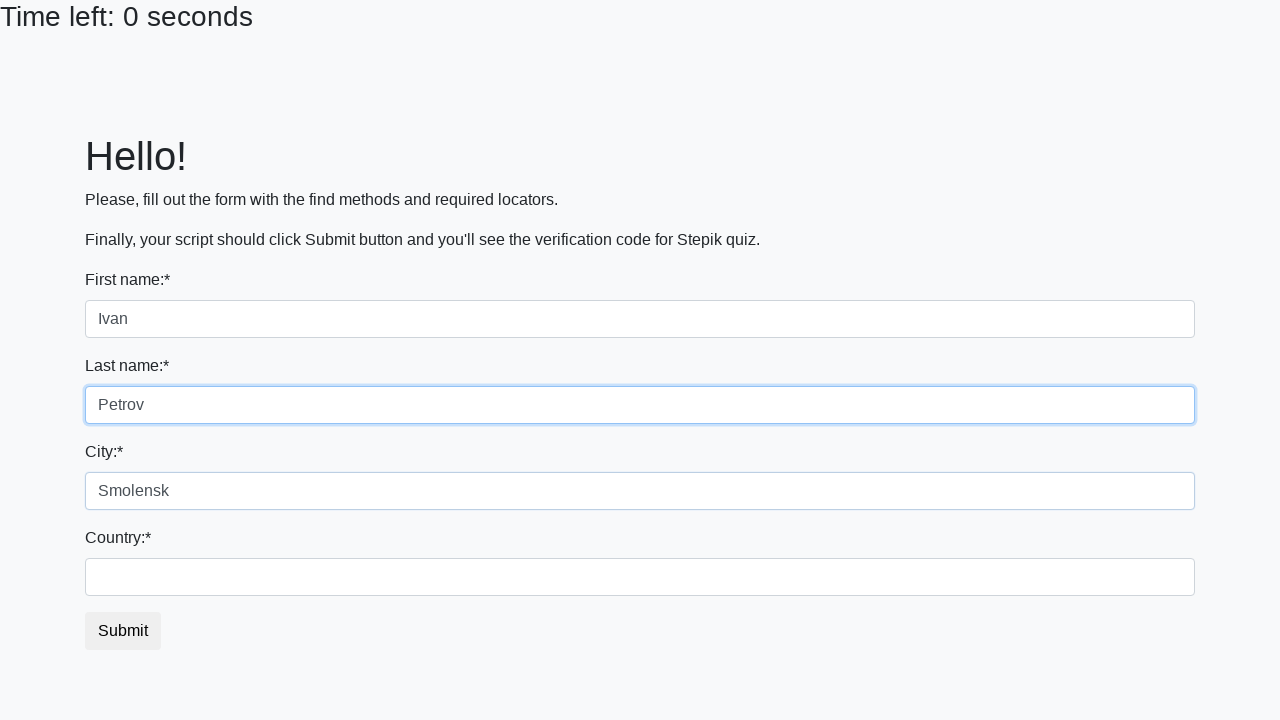

Filled country field with 'Russia' on #country
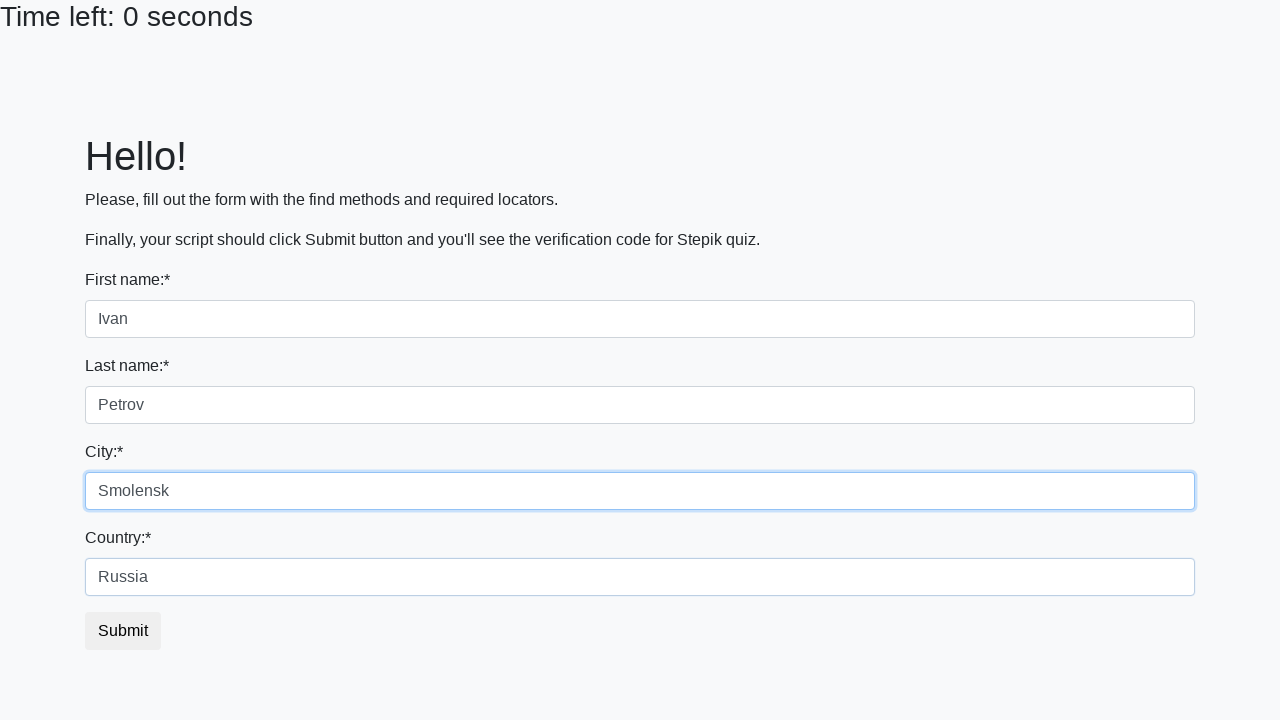

Clicked submit button to complete form submission at (123, 631) on button.btn
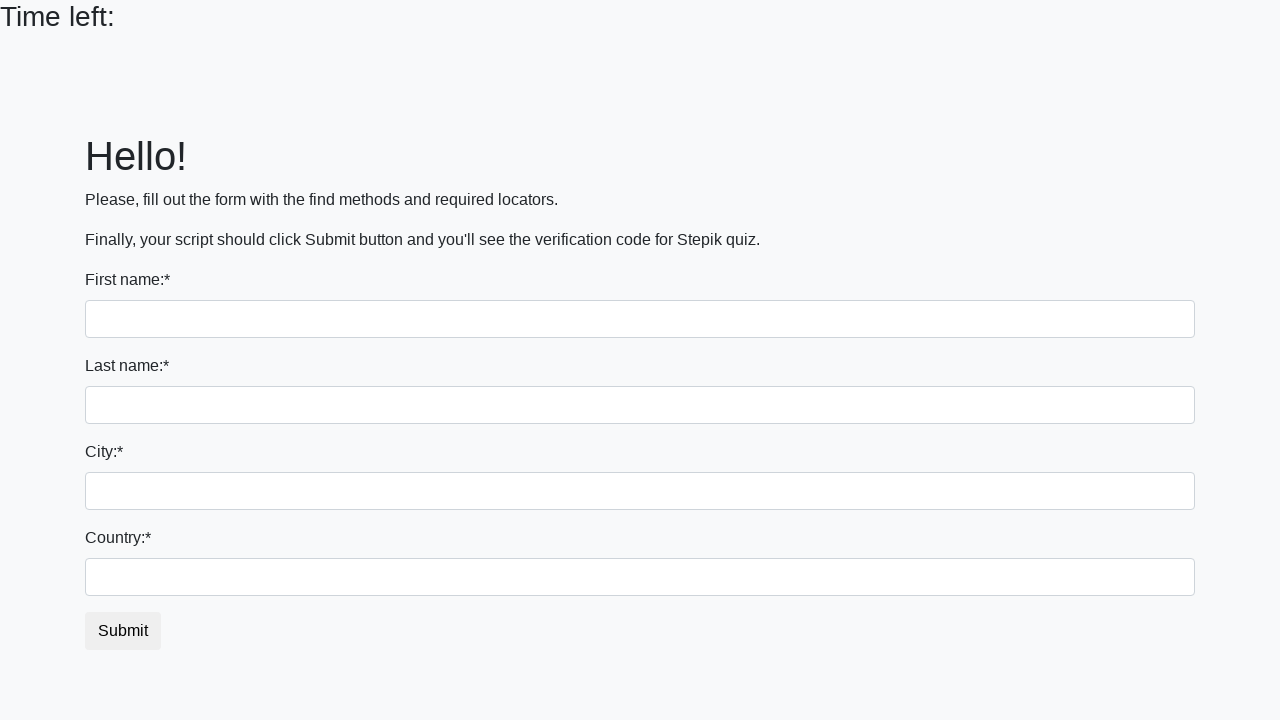

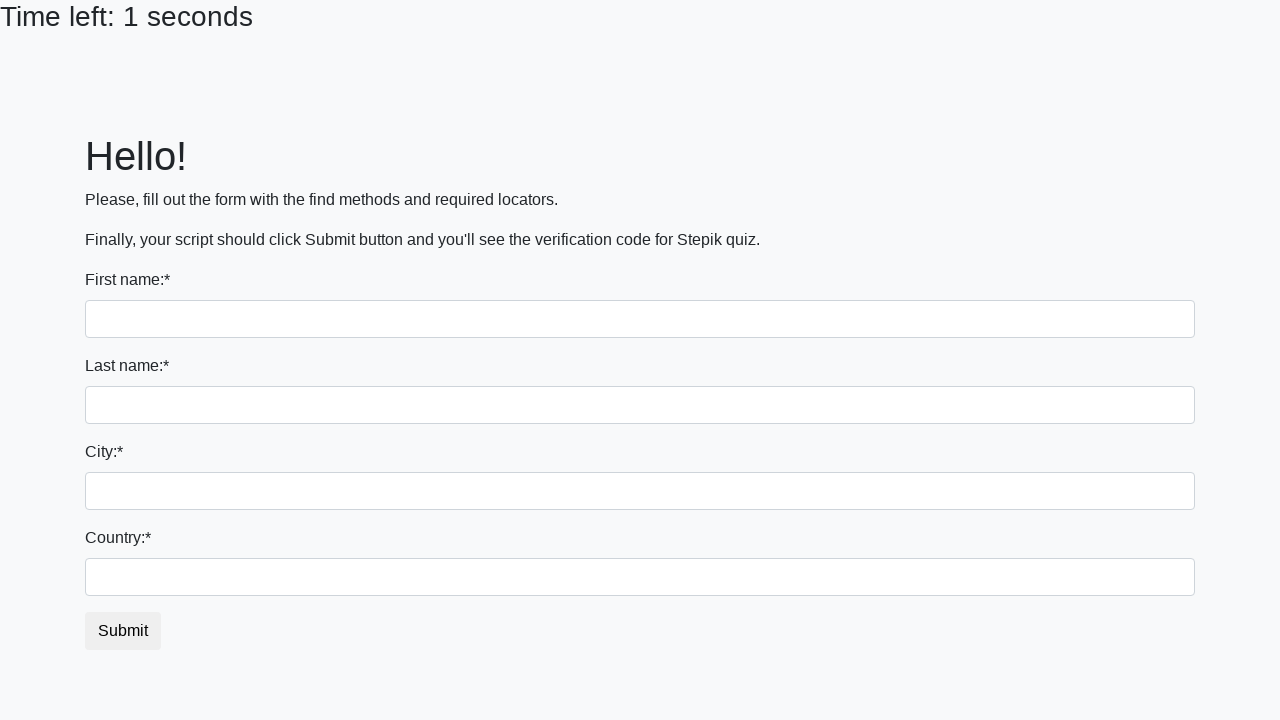